Tests A/B test opt-out by visiting the A/B test page, verifying initial state shows A/B test variant, then adding an opt-out cookie, refreshing the page, and verifying the page now shows "No A/B Test".

Starting URL: http://the-internet.herokuapp.com/abtest

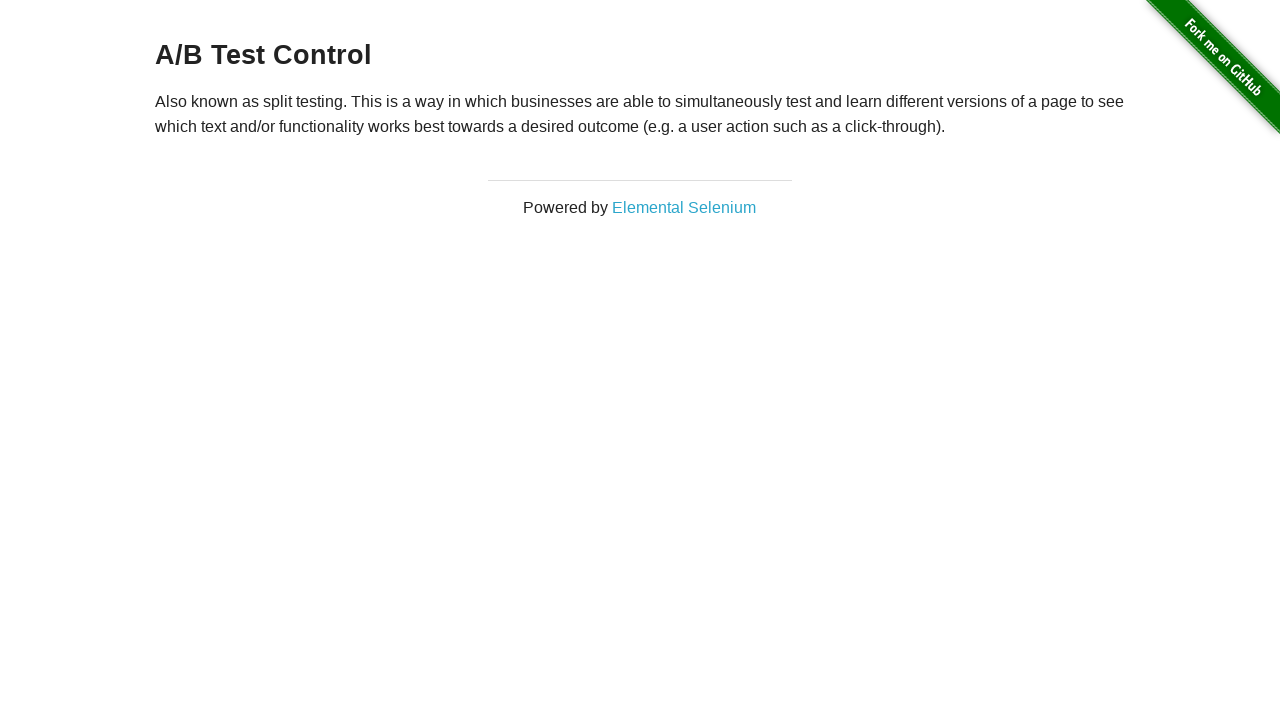

Retrieved initial heading text content
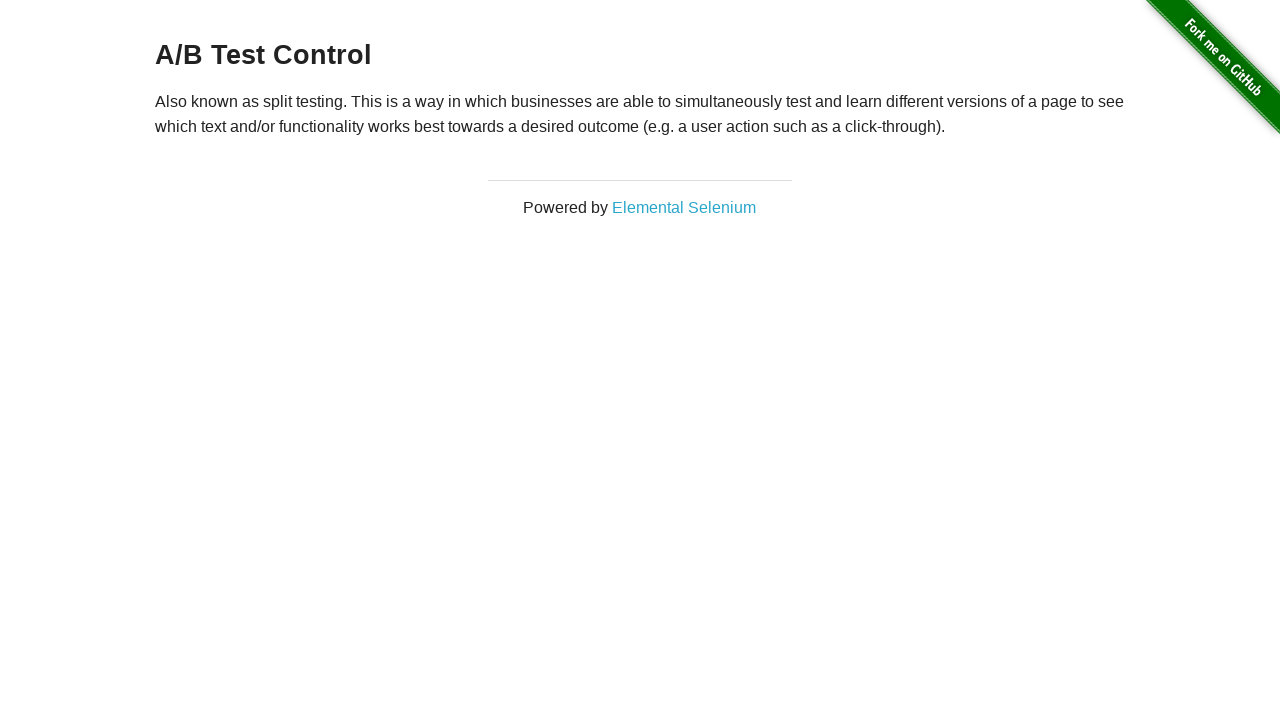

Verified initial heading starts with 'A/B Test' variant
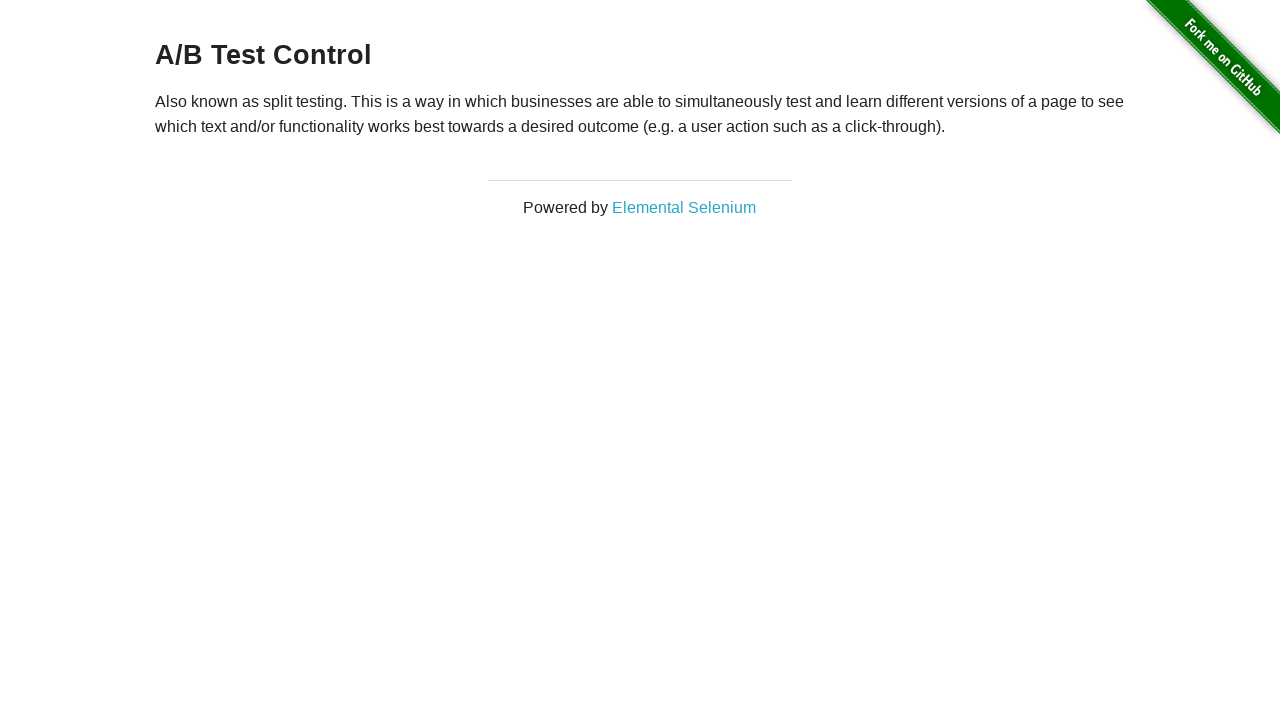

Added optimizelyOptOut cookie to opt out of A/B test
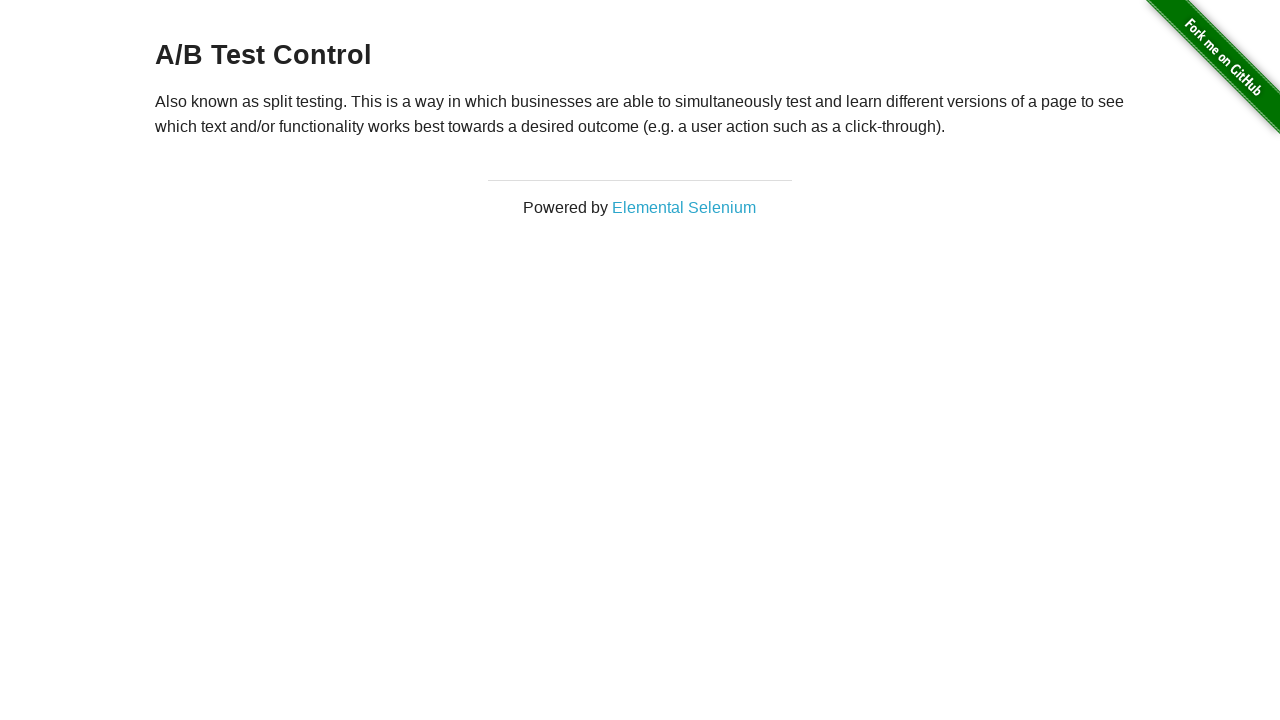

Reloaded page after adding opt-out cookie
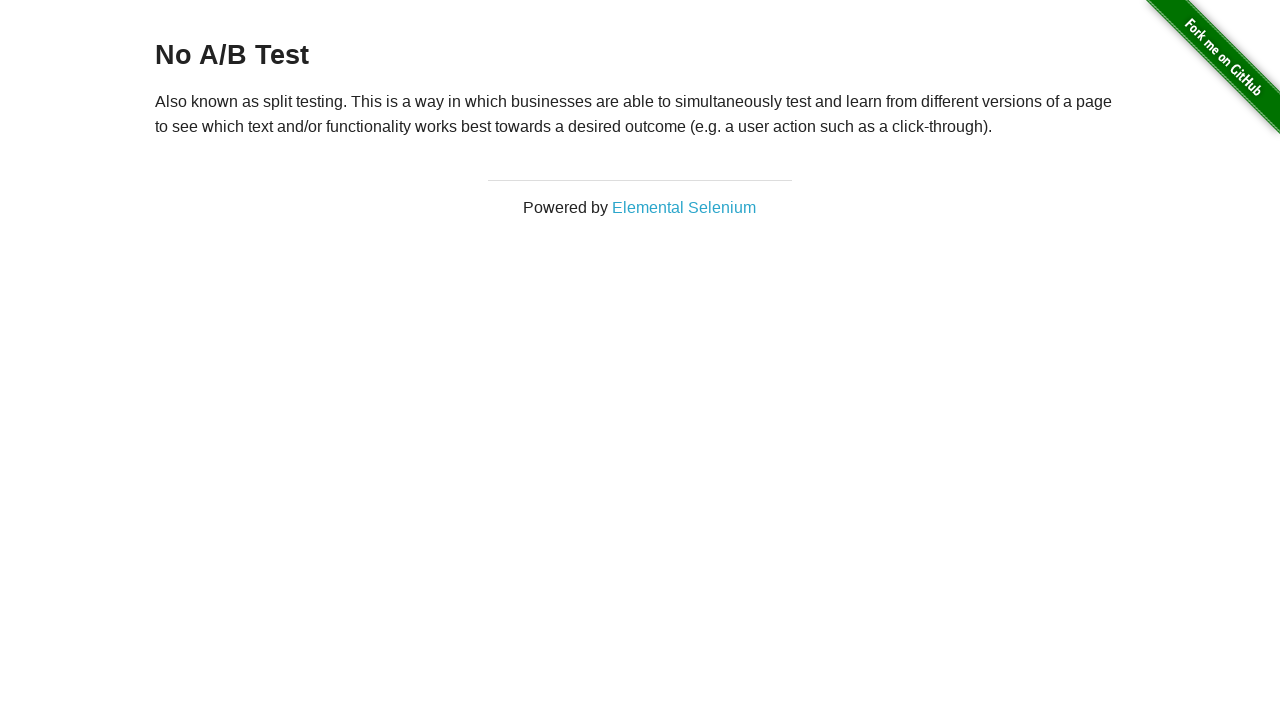

Retrieved heading text content after page reload
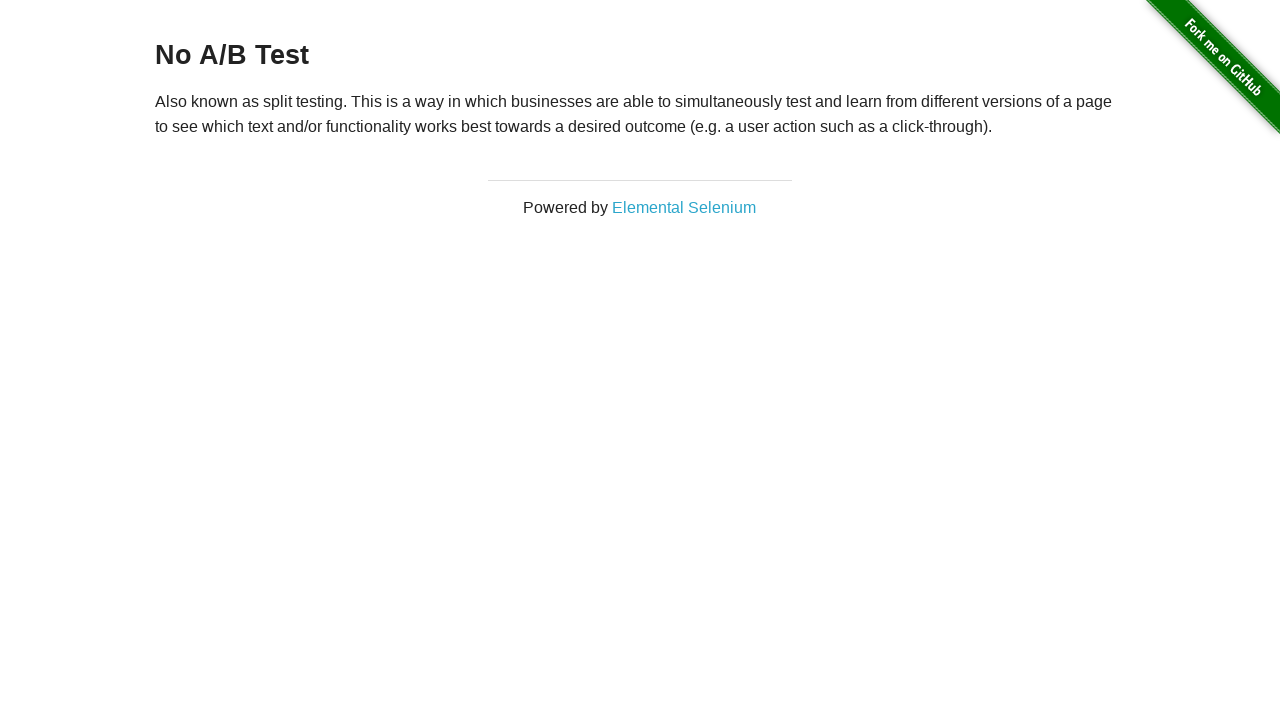

Verified heading now displays 'No A/B Test' after opt-out
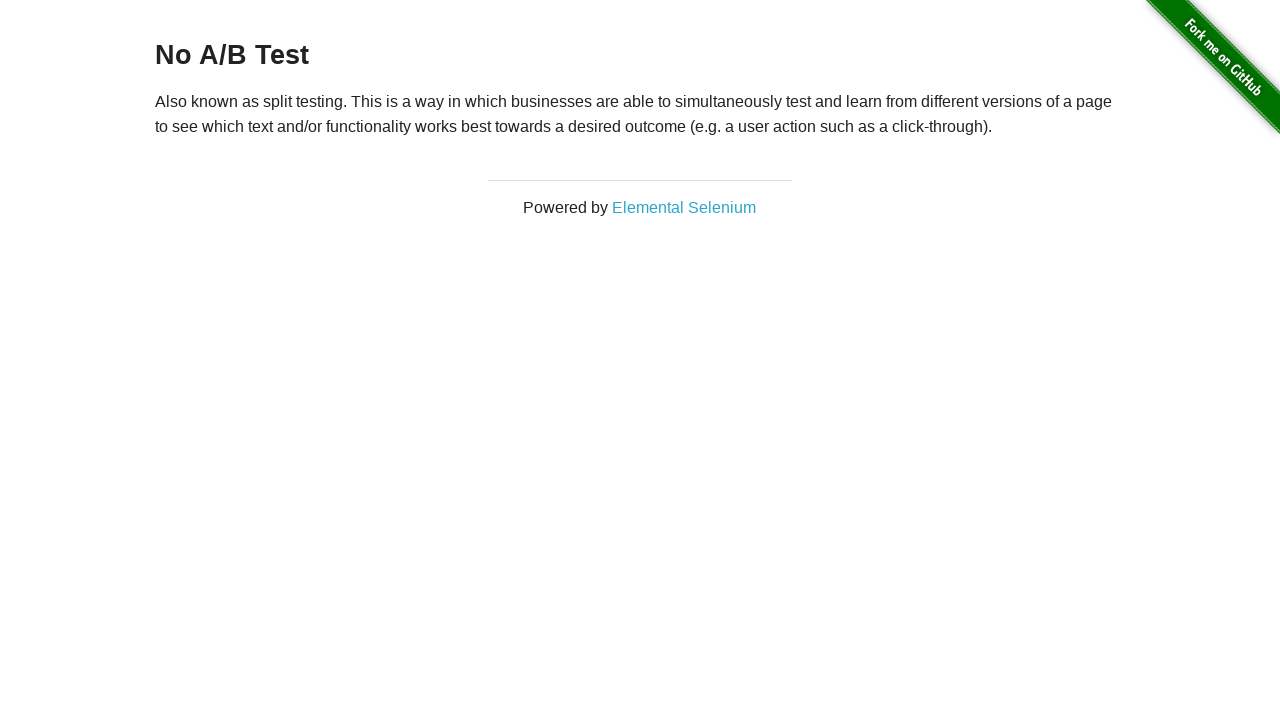

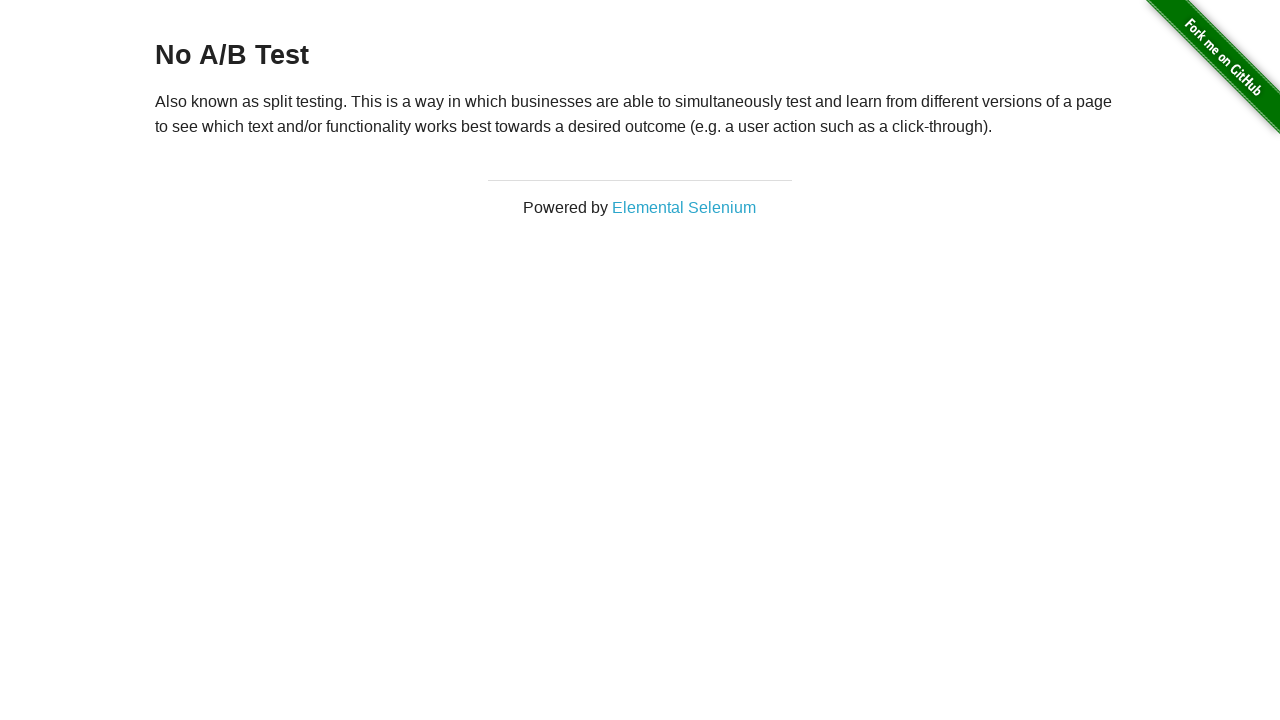